Tests marking all todo items as completed using the toggle all checkbox

Starting URL: https://demo.playwright.dev/todomvc

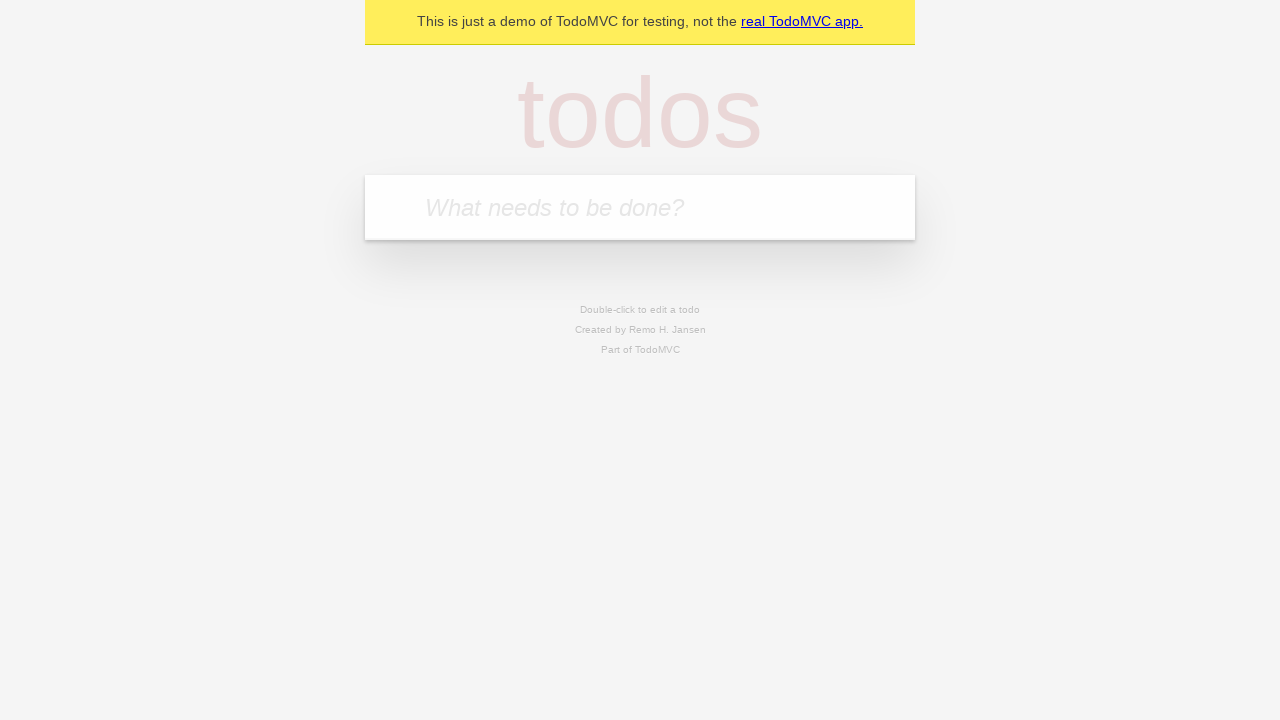

Filled todo input with 'buy some cheese' on internal:attr=[placeholder="What needs to be done?"i]
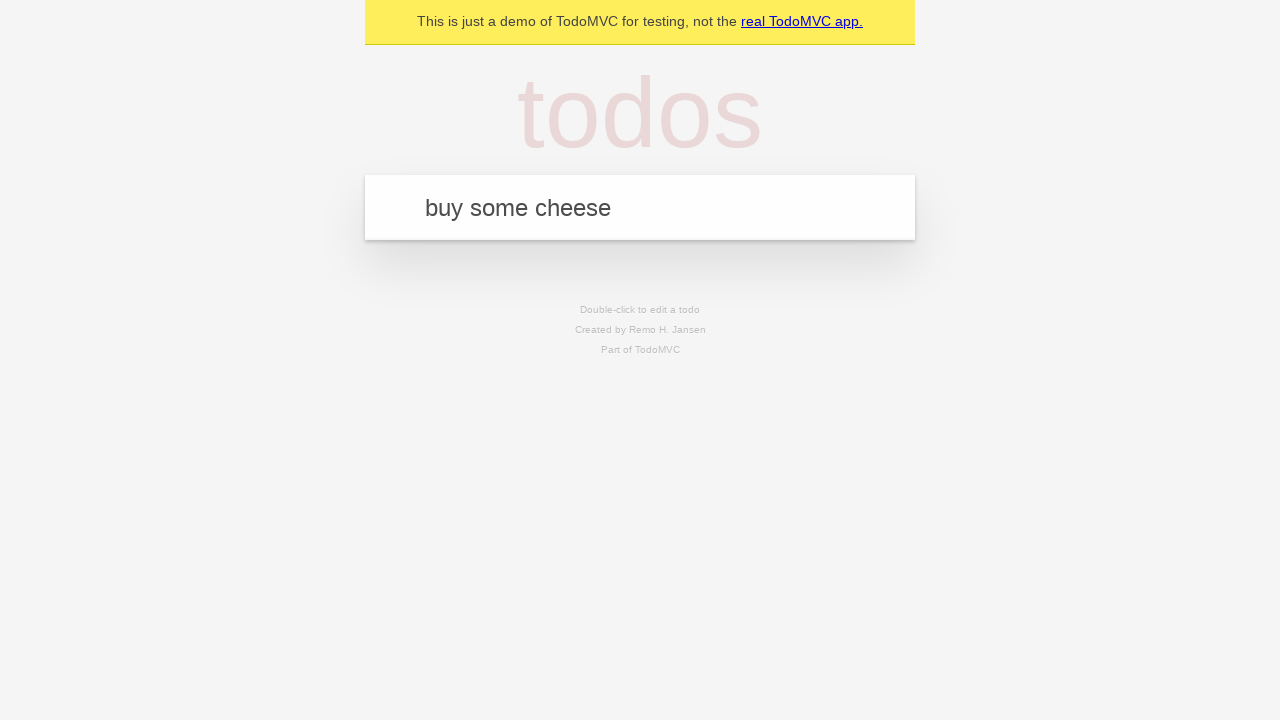

Pressed Enter to add 'buy some cheese' to todo list on internal:attr=[placeholder="What needs to be done?"i]
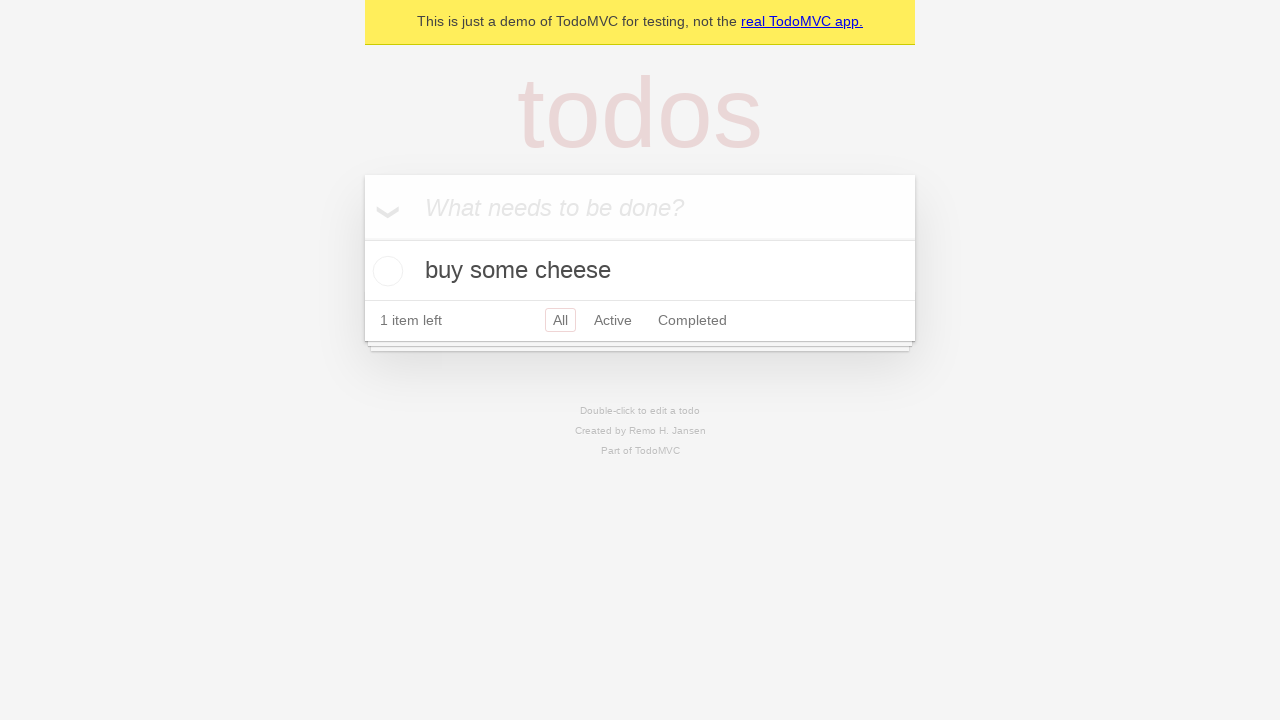

Filled todo input with 'feed the cat' on internal:attr=[placeholder="What needs to be done?"i]
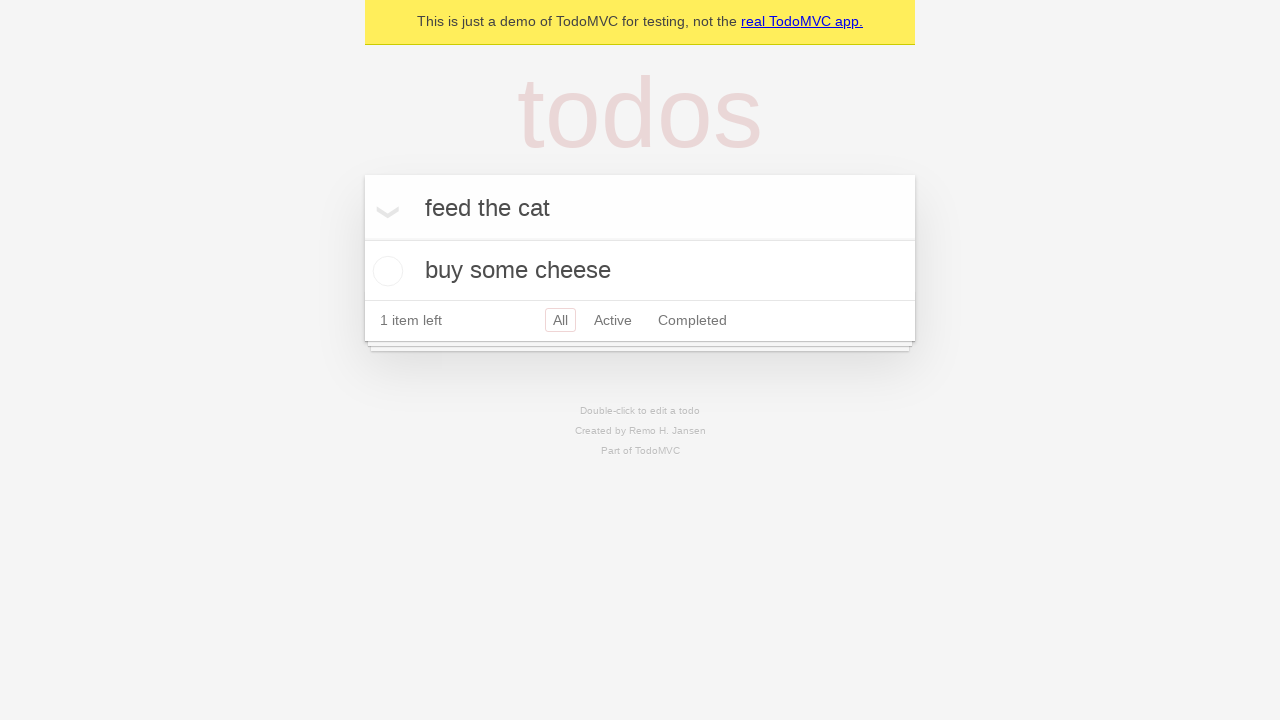

Pressed Enter to add 'feed the cat' to todo list on internal:attr=[placeholder="What needs to be done?"i]
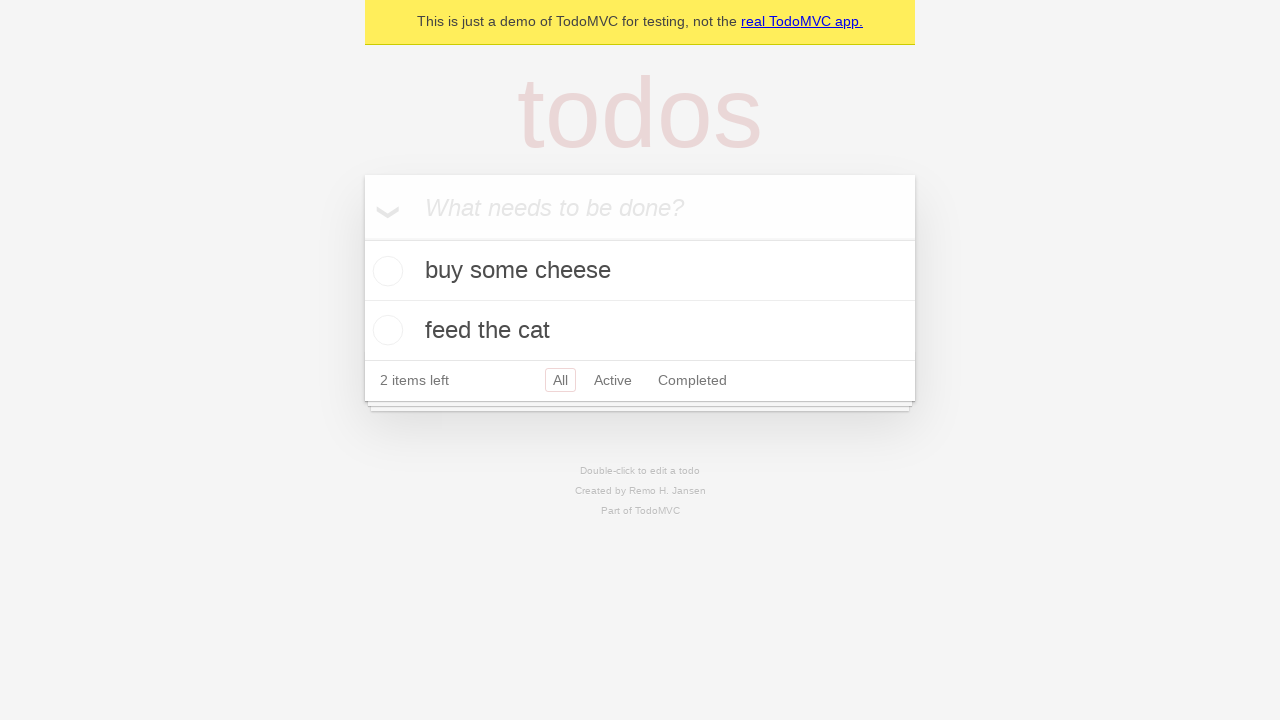

Filled todo input with 'book a doctors appointment' on internal:attr=[placeholder="What needs to be done?"i]
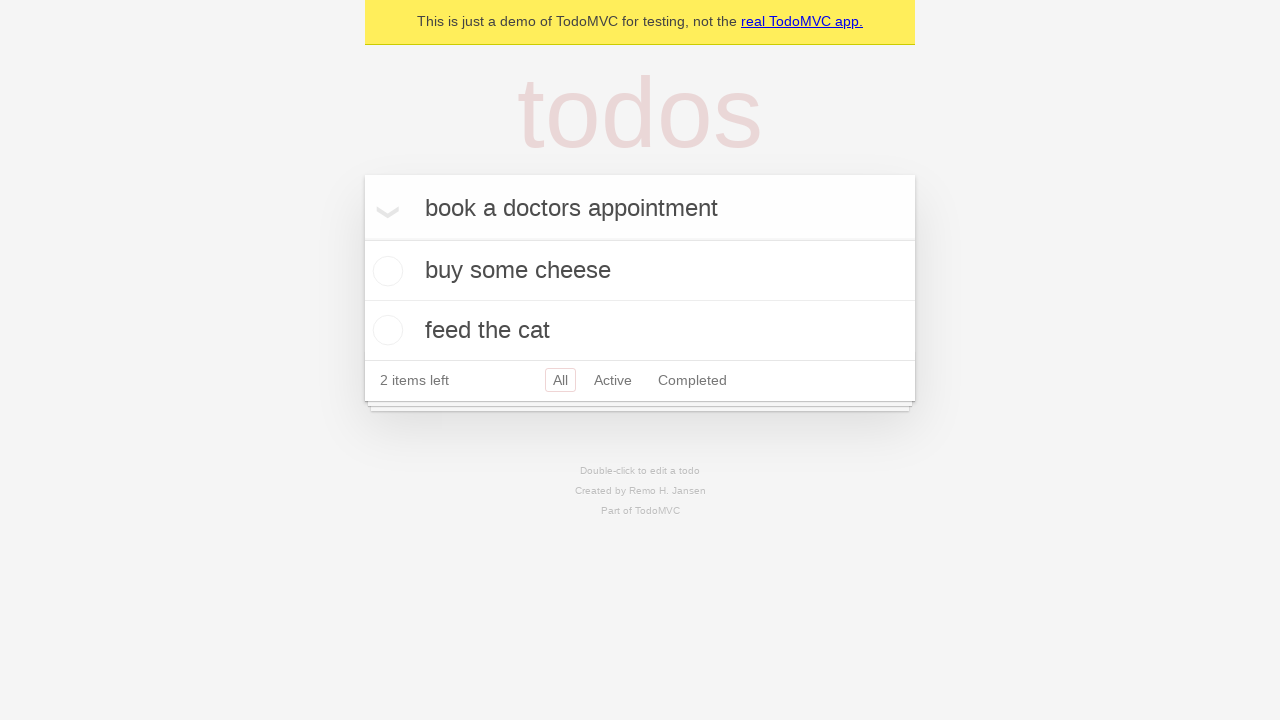

Pressed Enter to add 'book a doctors appointment' to todo list on internal:attr=[placeholder="What needs to be done?"i]
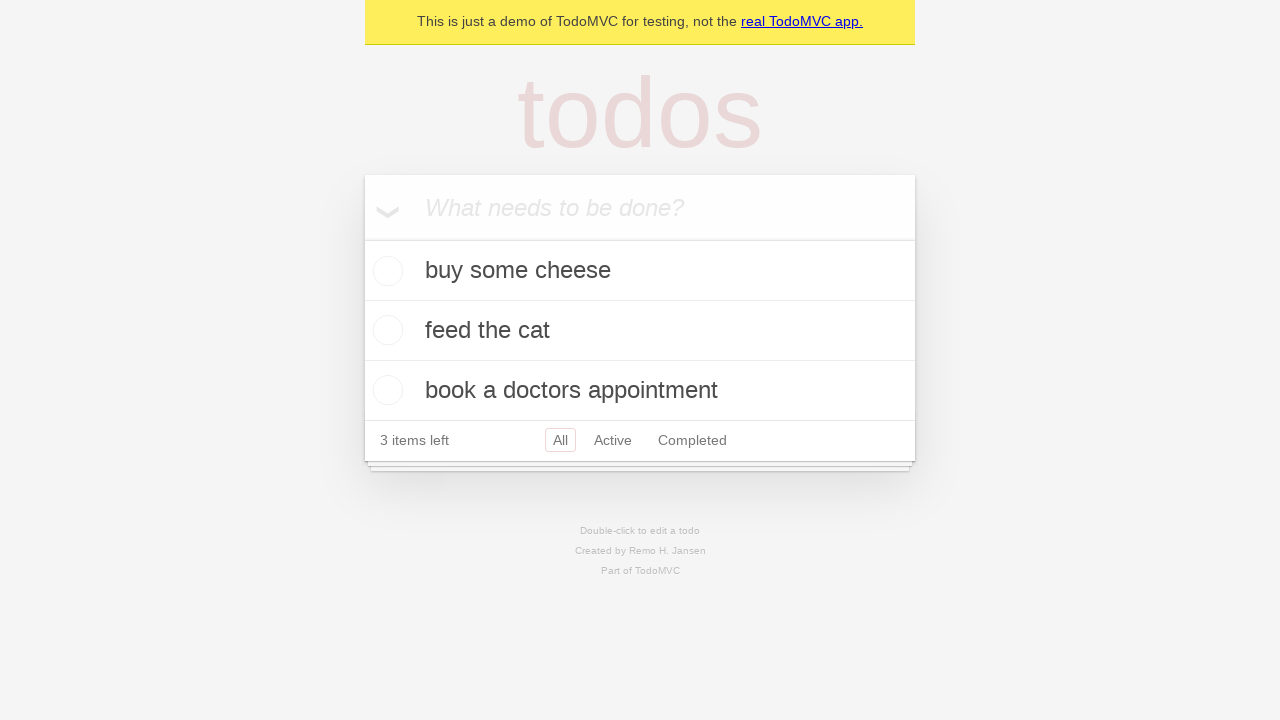

Waited for all 3 todo items to load
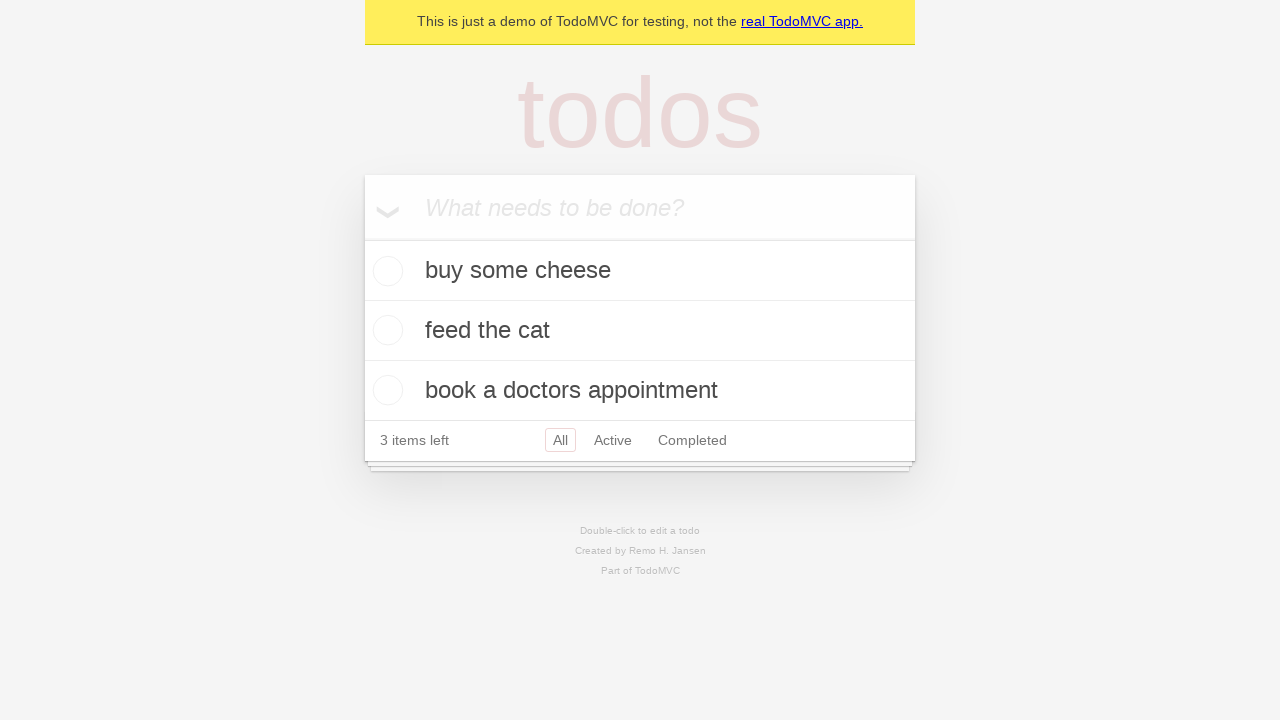

Clicked 'Mark all as complete' checkbox at (362, 238) on internal:label="Mark all as complete"i
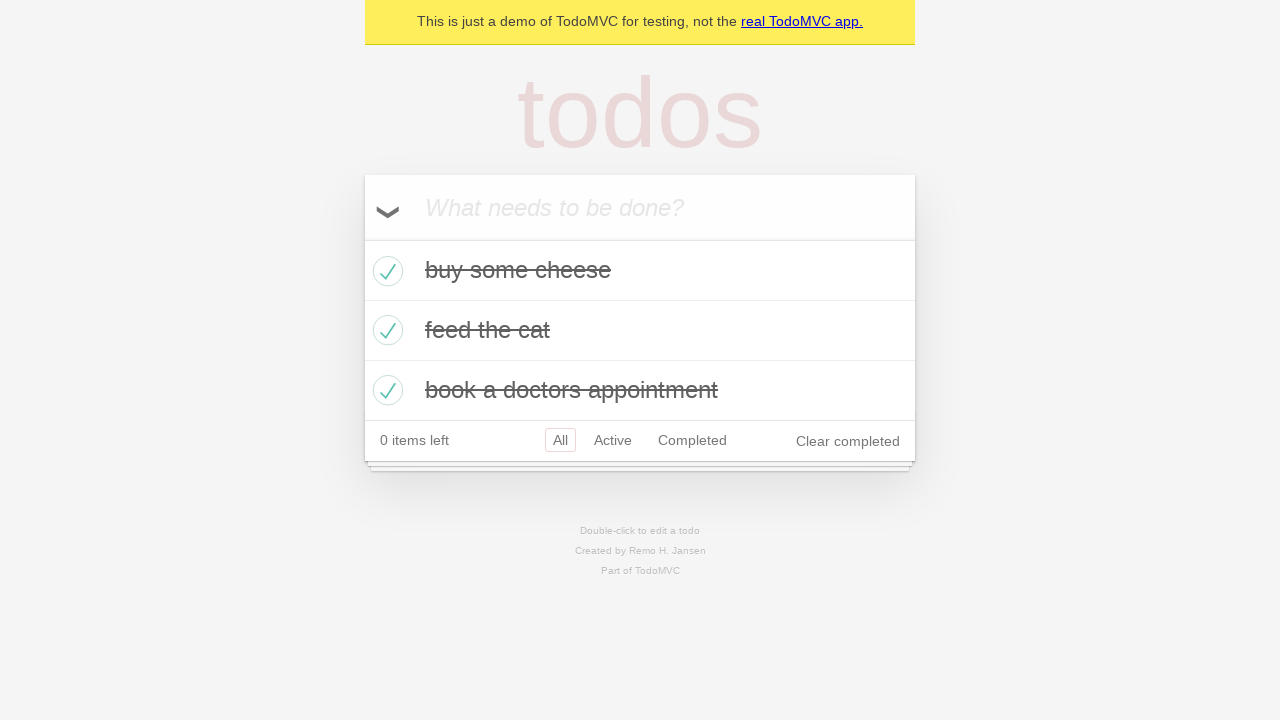

All todo items marked as completed
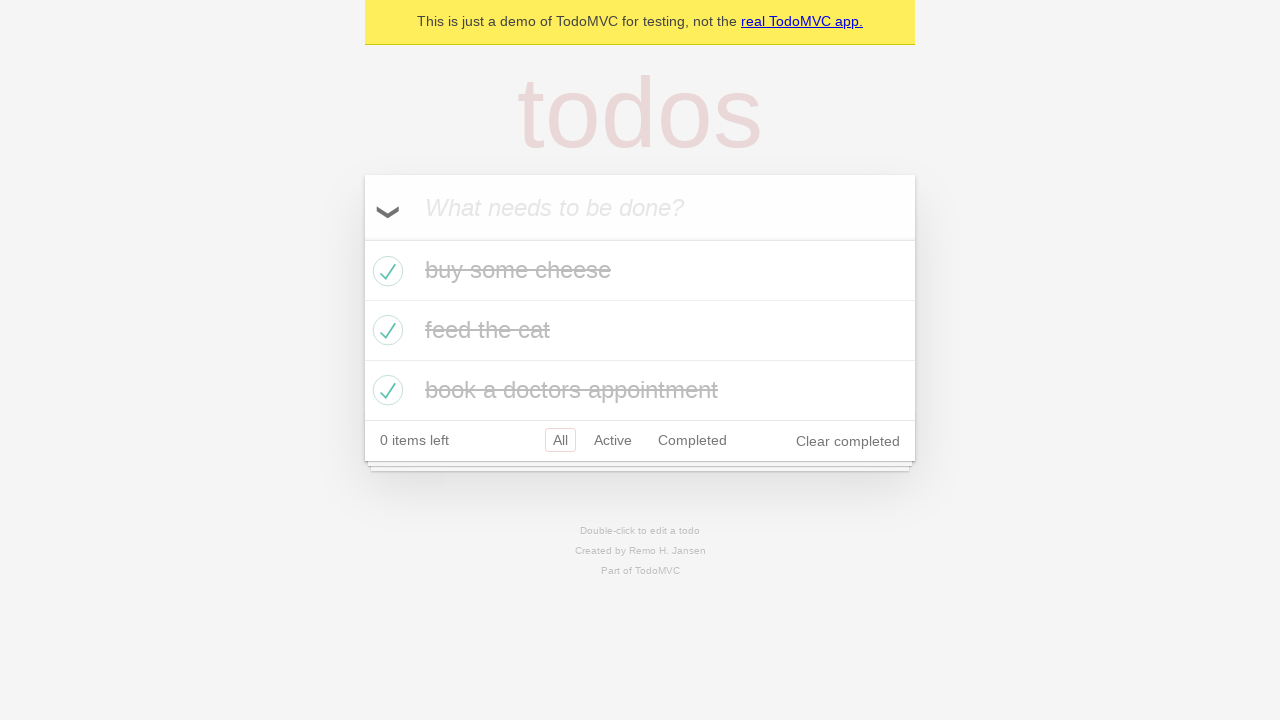

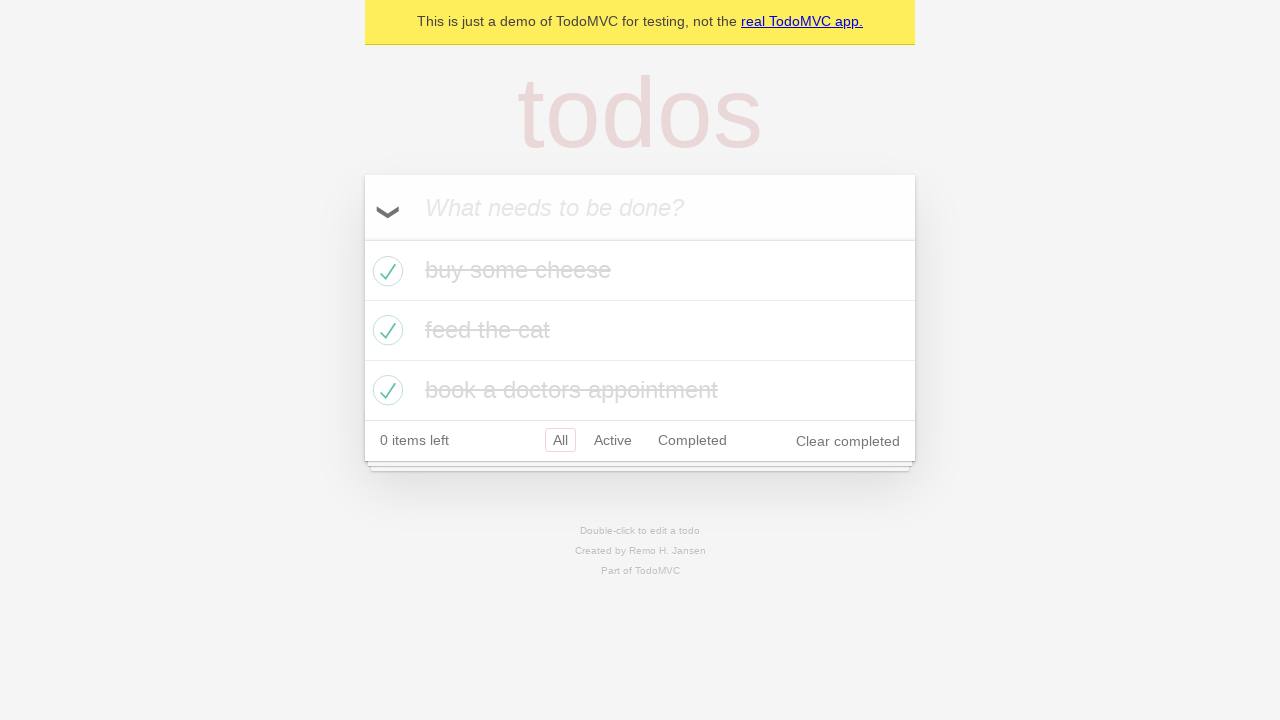